Tests the FAQ section by clicking on "Do you bring a charger with the scooter?" question and verifying the answer is displayed

Starting URL: https://qa-scooter.praktikum-services.ru/

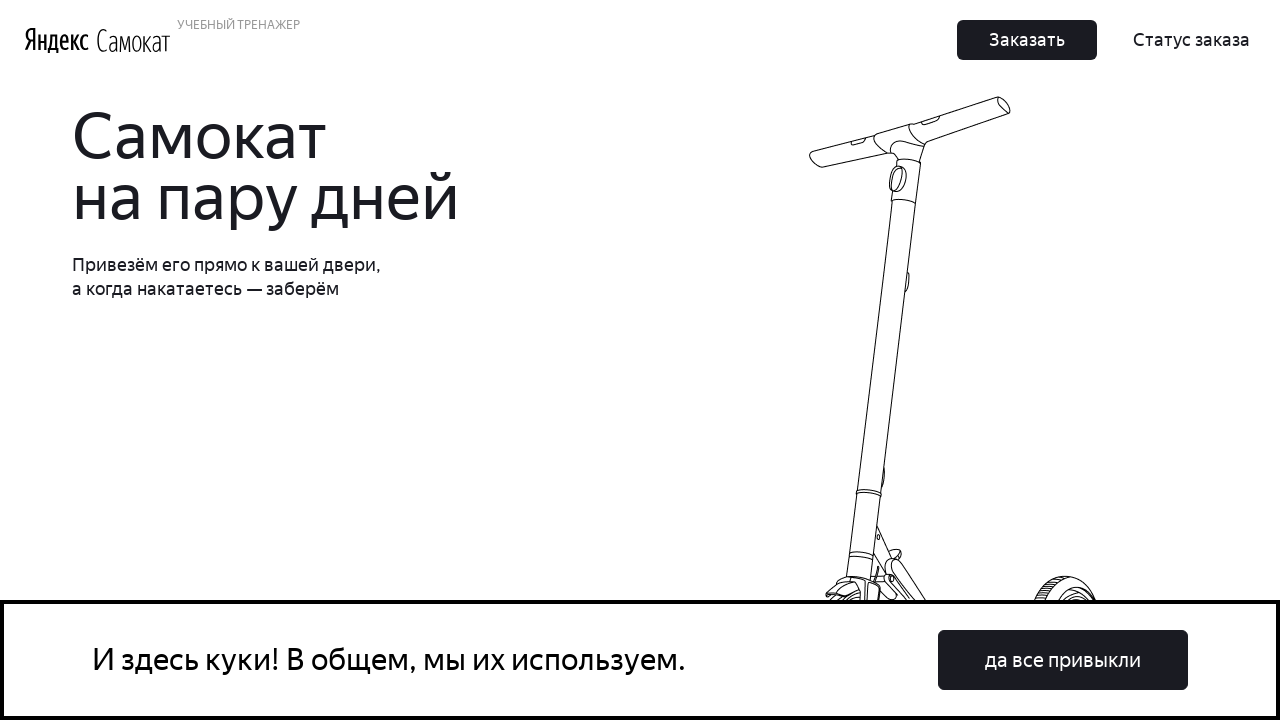

Scrolled to bottom of page to reveal FAQ section
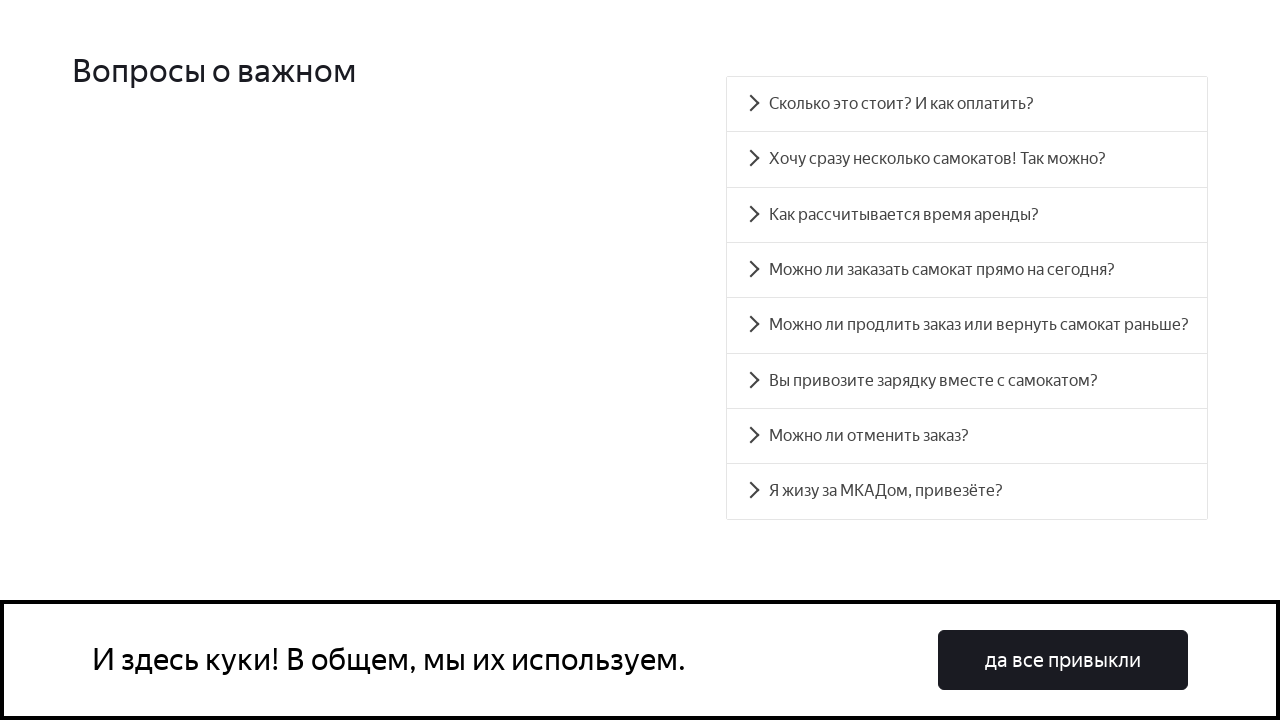

FAQ section header 'Вопросы о важном' became visible
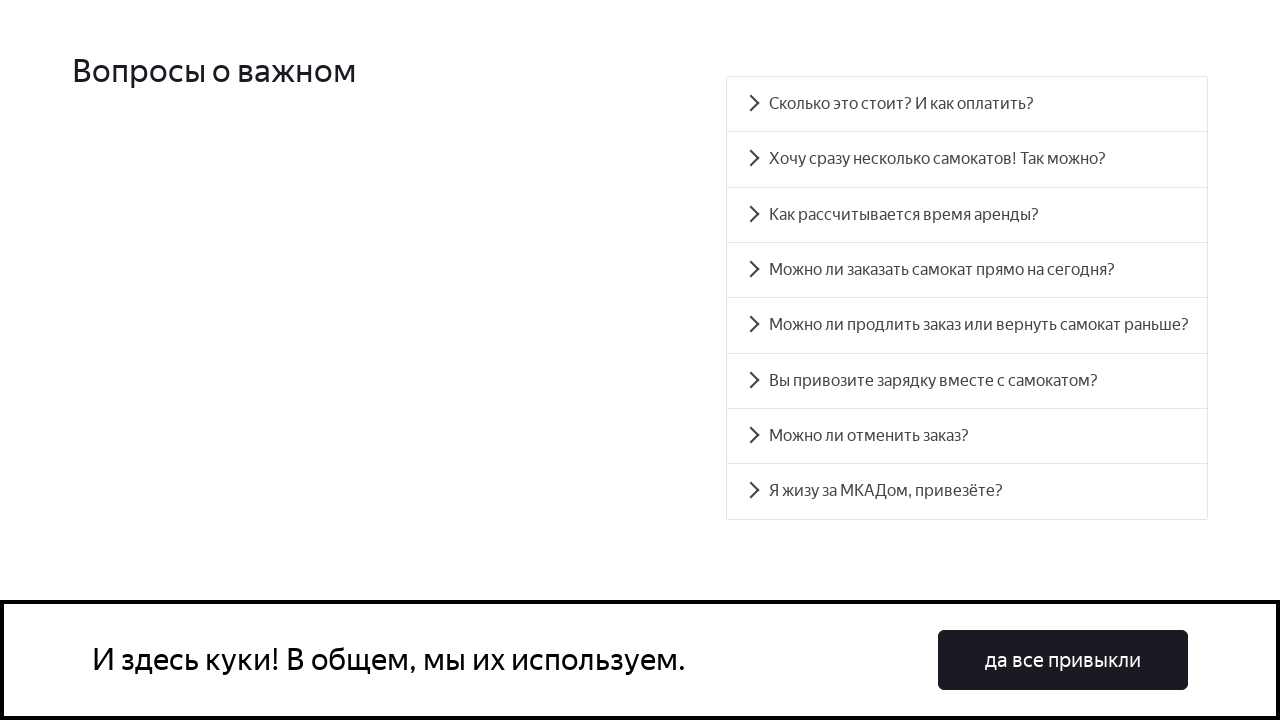

Clicked on question 'Вы привозите зарядку вместе с самокатом?' at (967, 381) on xpath=//div[text()='Вы привозите зарядку вместе с самокатом?']
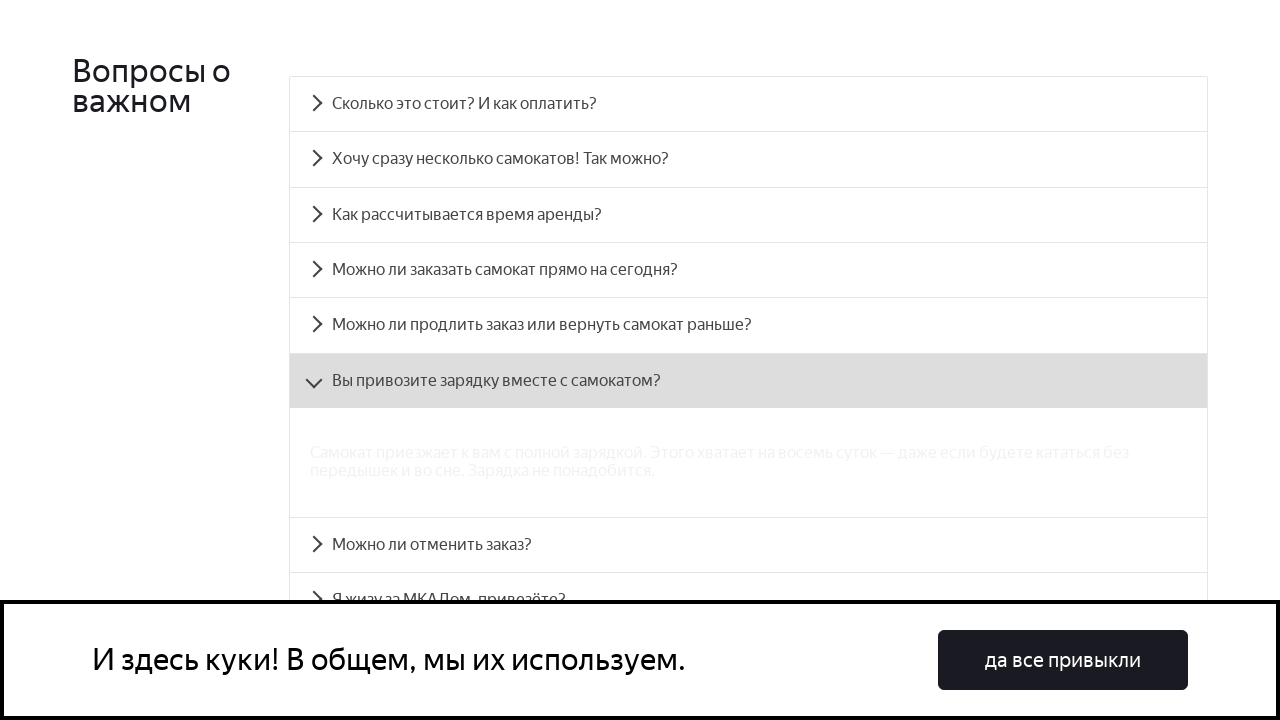

Answer about scooter charging is displayed and visible
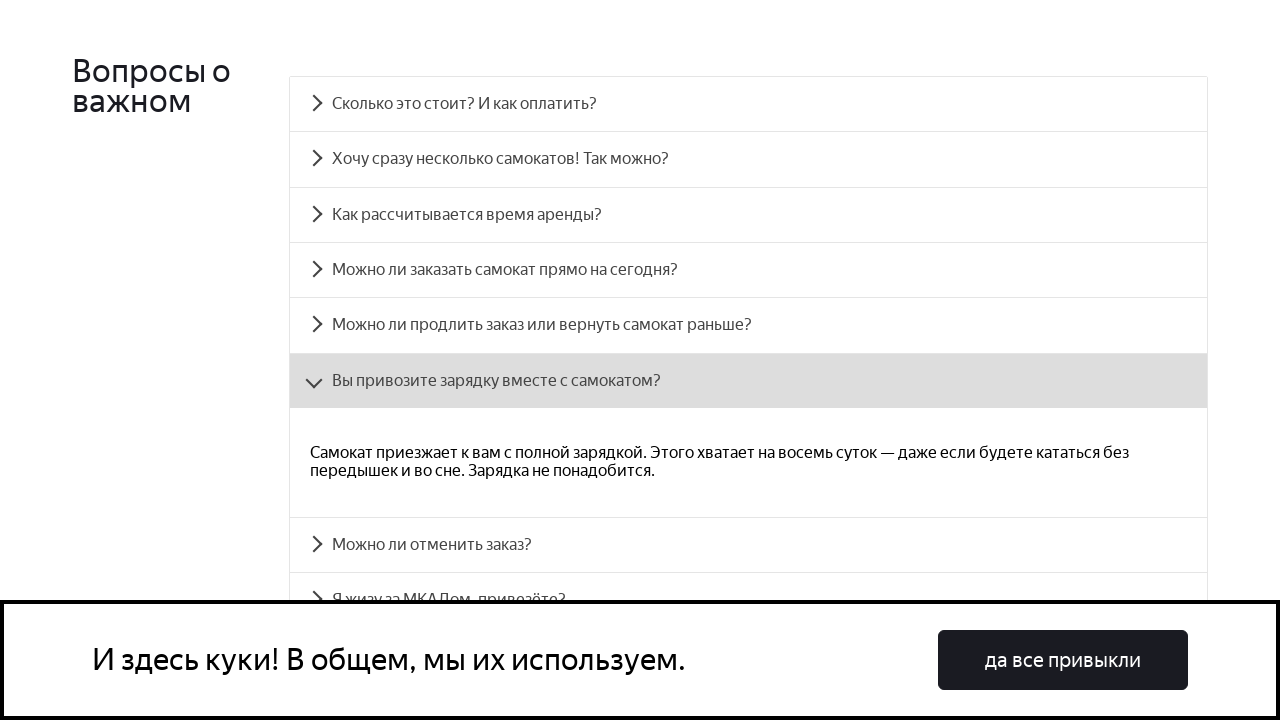

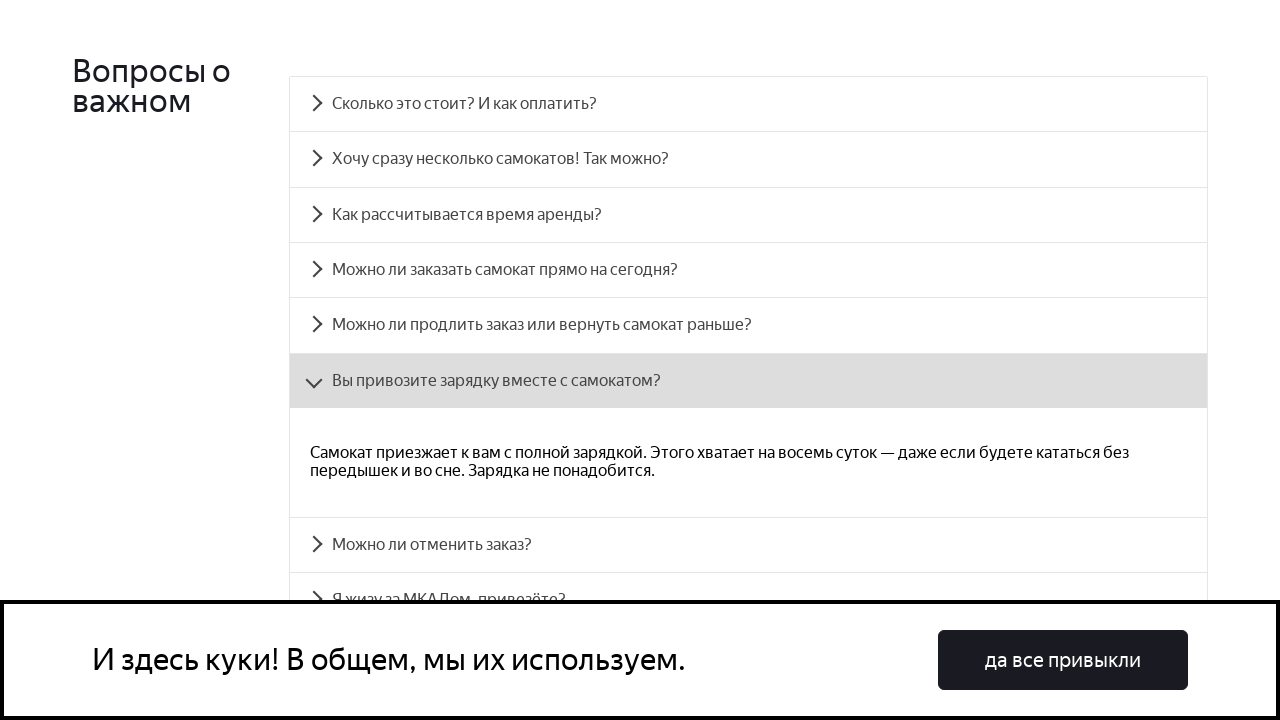